Tests a complete e-commerce workflow on SauceDemo including login, sorting products, adding items to cart, checkout process with form filling, and logout, followed by validation of a locked user account

Starting URL: https://www.saucedemo.com/

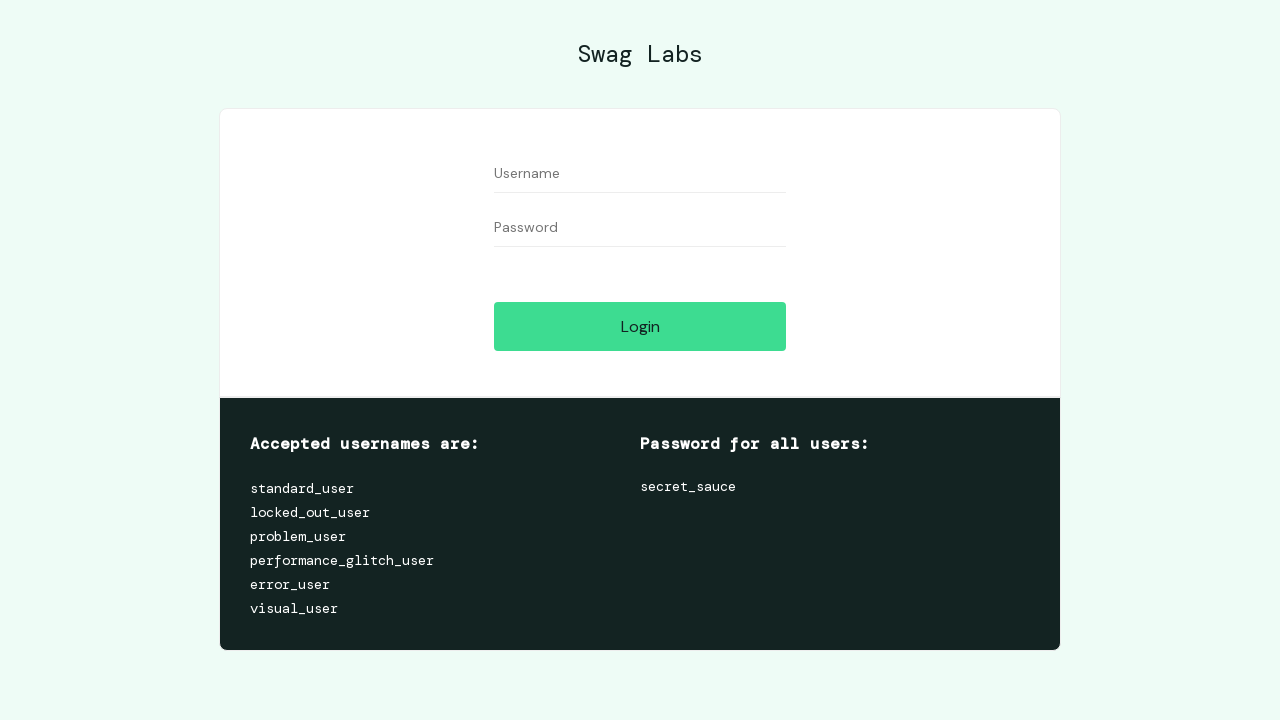

Filled username field with 'standard_user' on #user-name
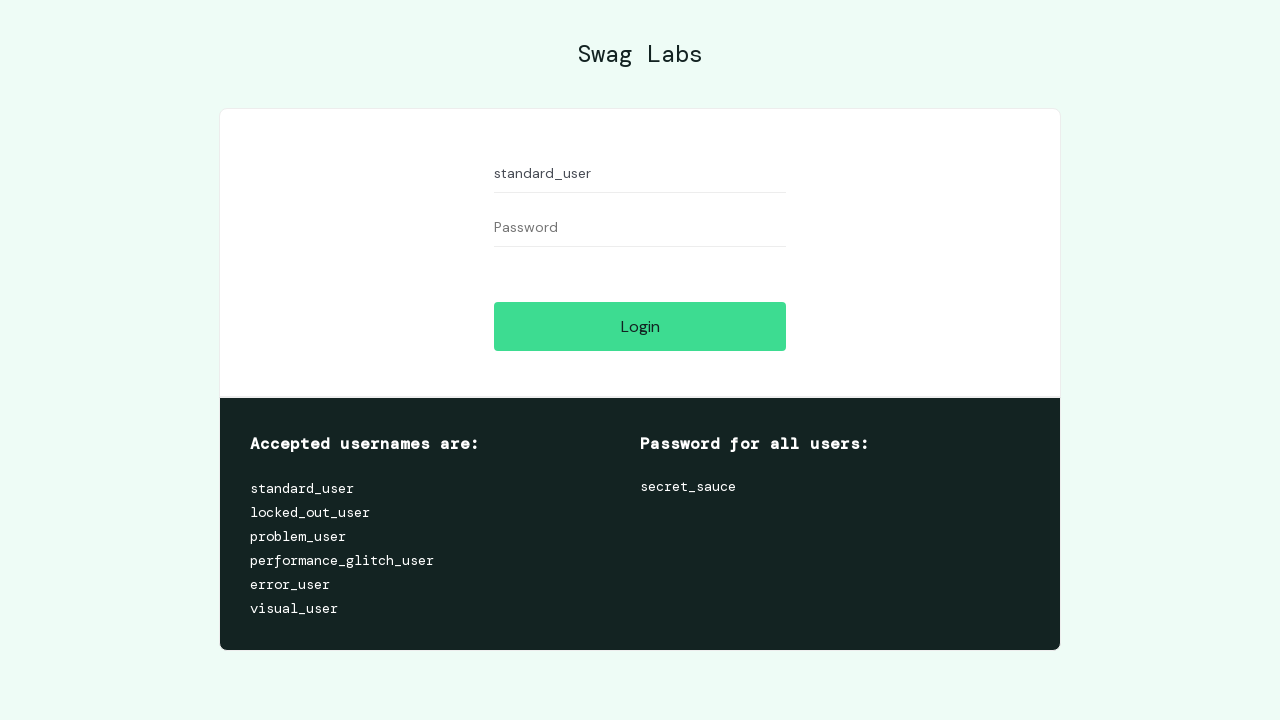

Filled password field with 'secret_sauce' on #password
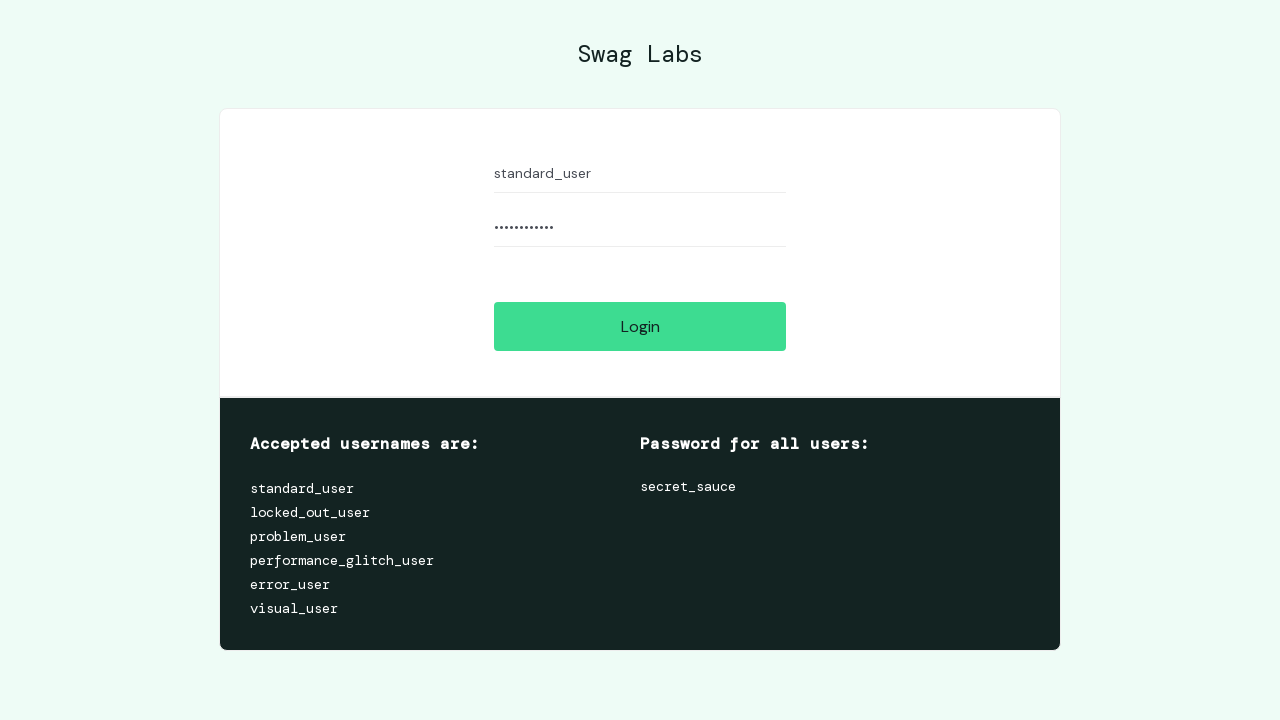

Clicked login button at (640, 326) on #login-button
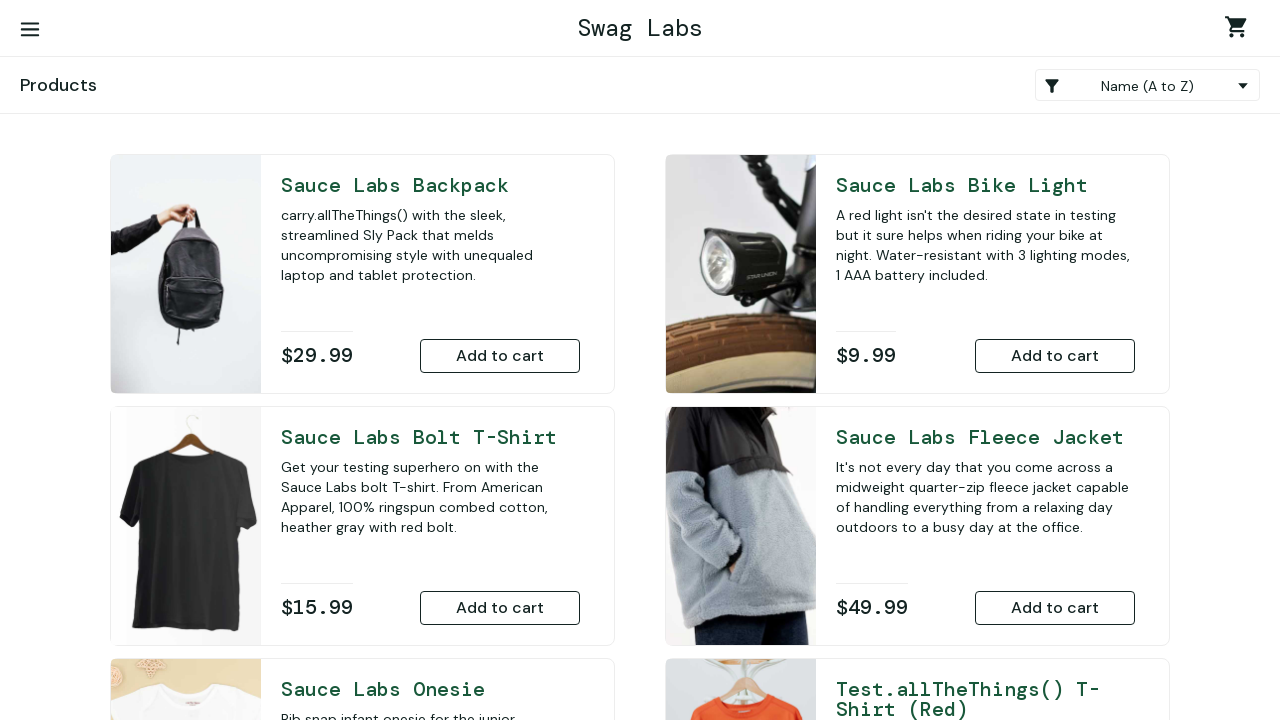

Inventory container loaded successfully
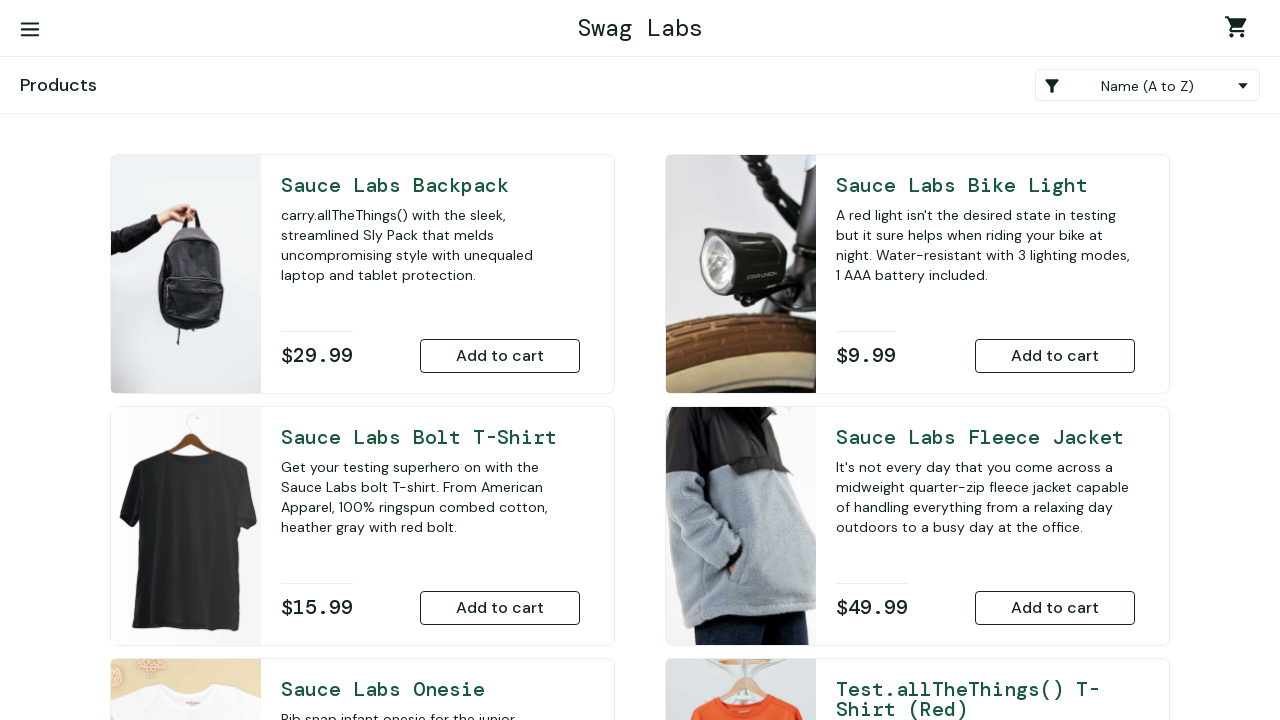

Sorted products by price from high to low on .product_sort_container
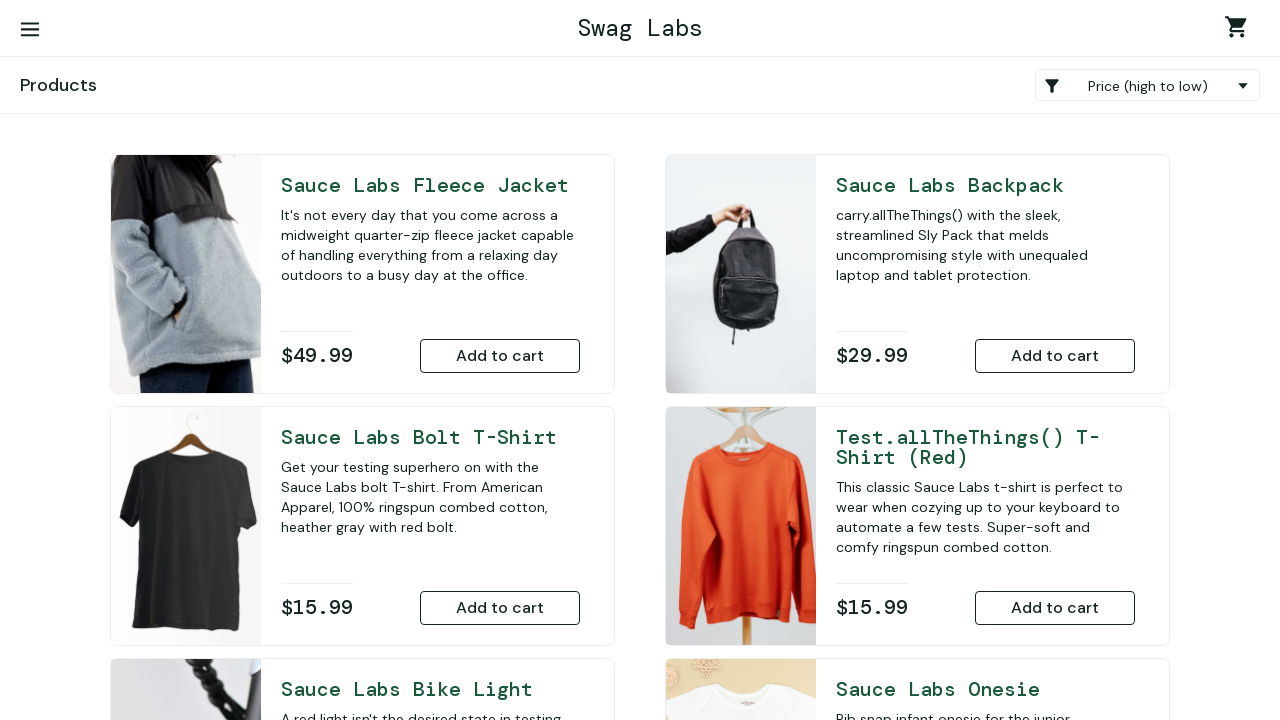

Added Sauce Labs Bolt T-Shirt to cart at (500, 608) on #add-to-cart-sauce-labs-bolt-t-shirt
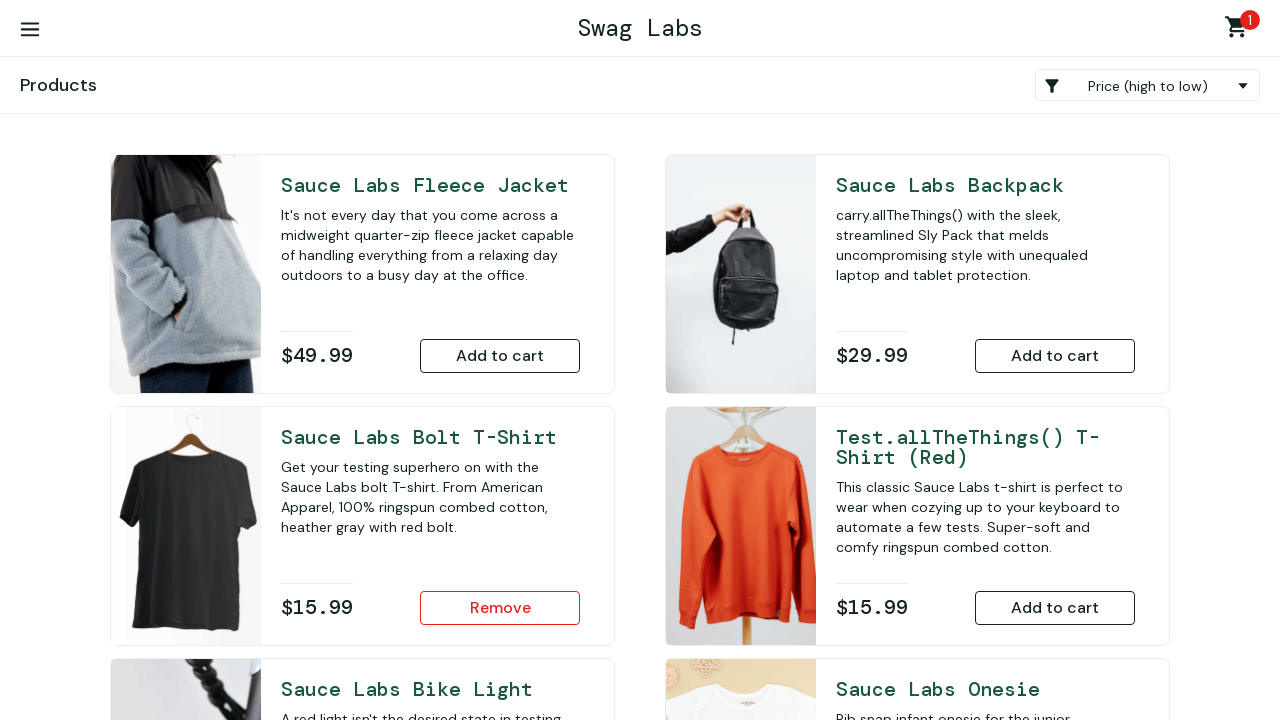

Added Test.allthethings() T-Shirt (Red) to cart at (1055, 608) on #add-to-cart-test\.allthethings\(\)-t-shirt-\(red\)
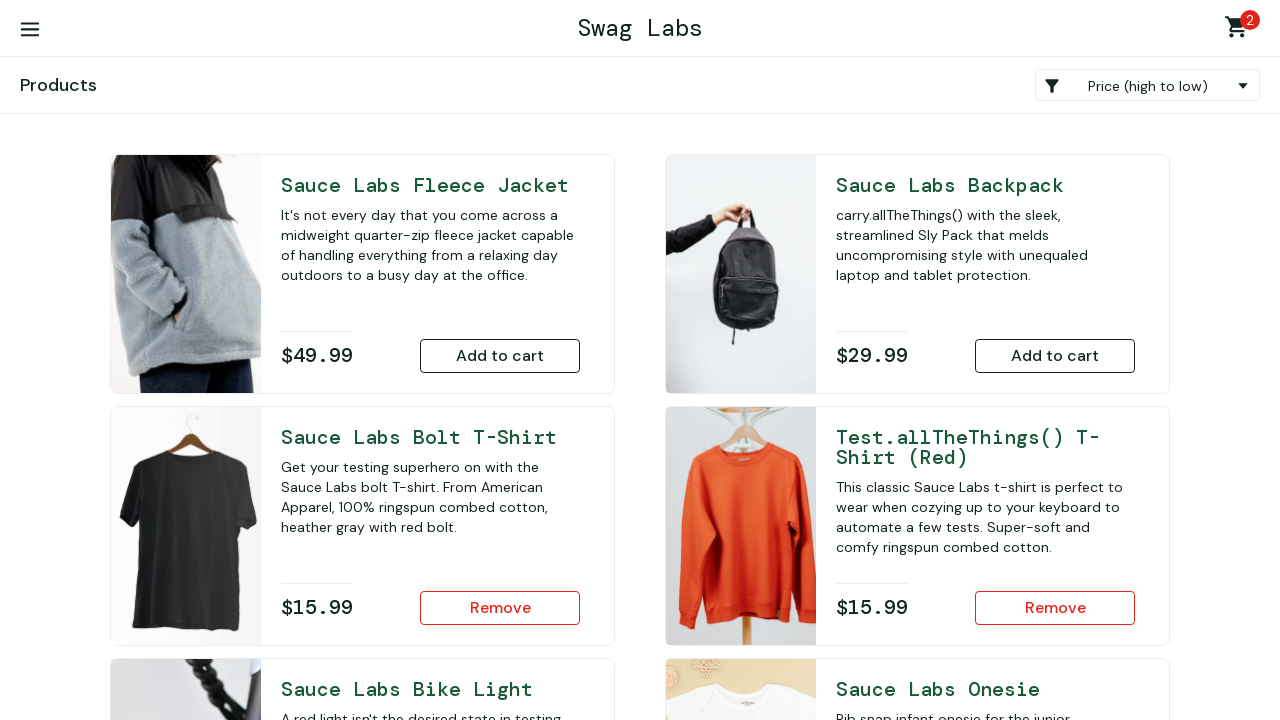

Clicked shopping cart link to view cart at (1240, 30) on .shopping_cart_link
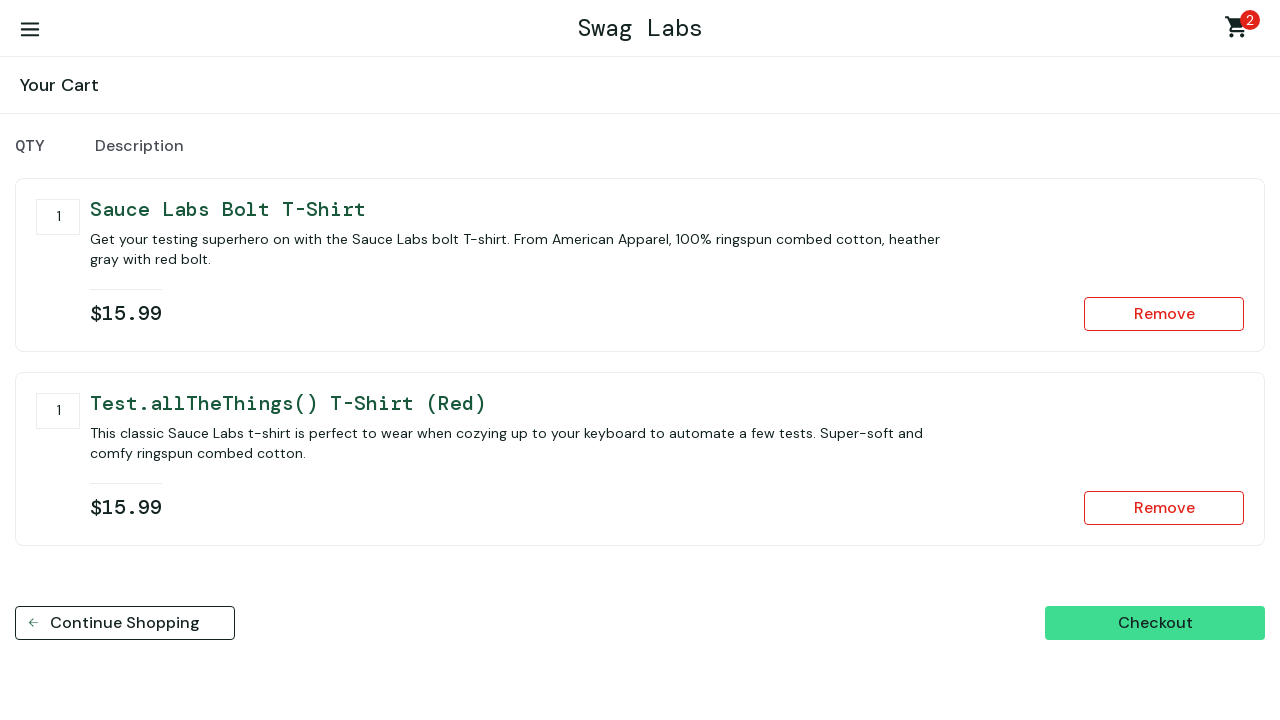

Cart page loaded
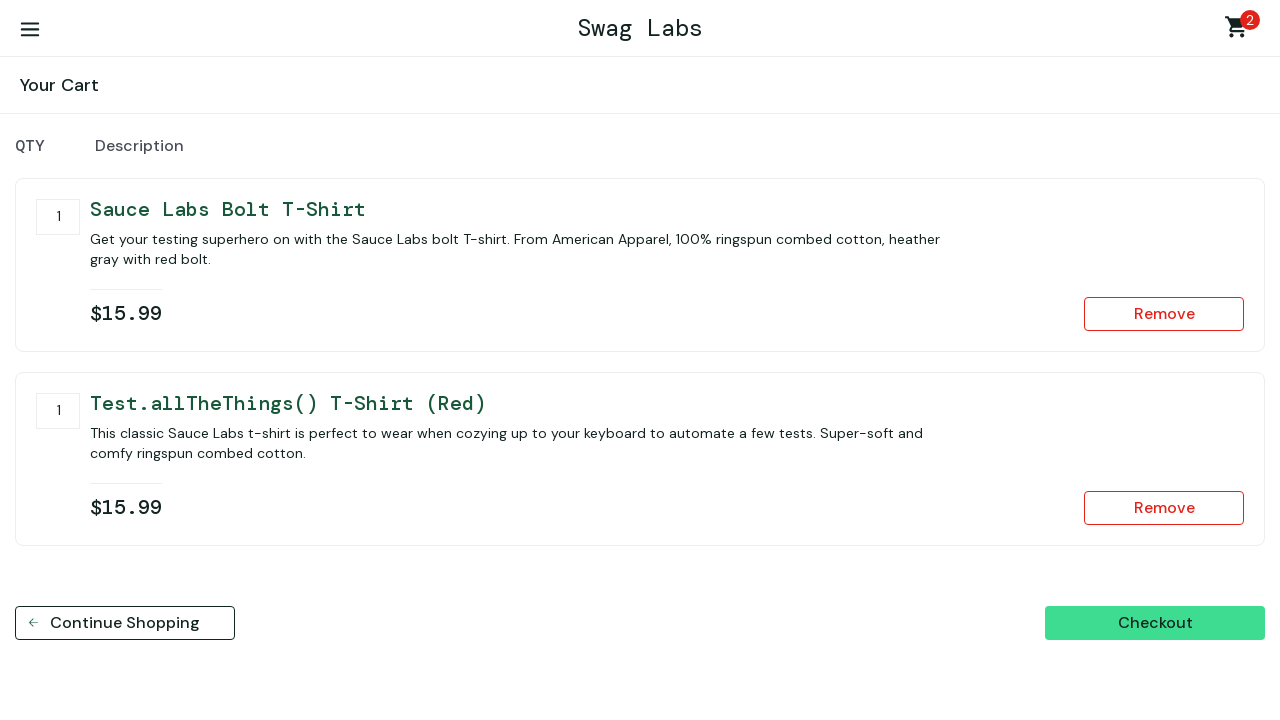

Clicked checkout button at (1155, 623) on #checkout
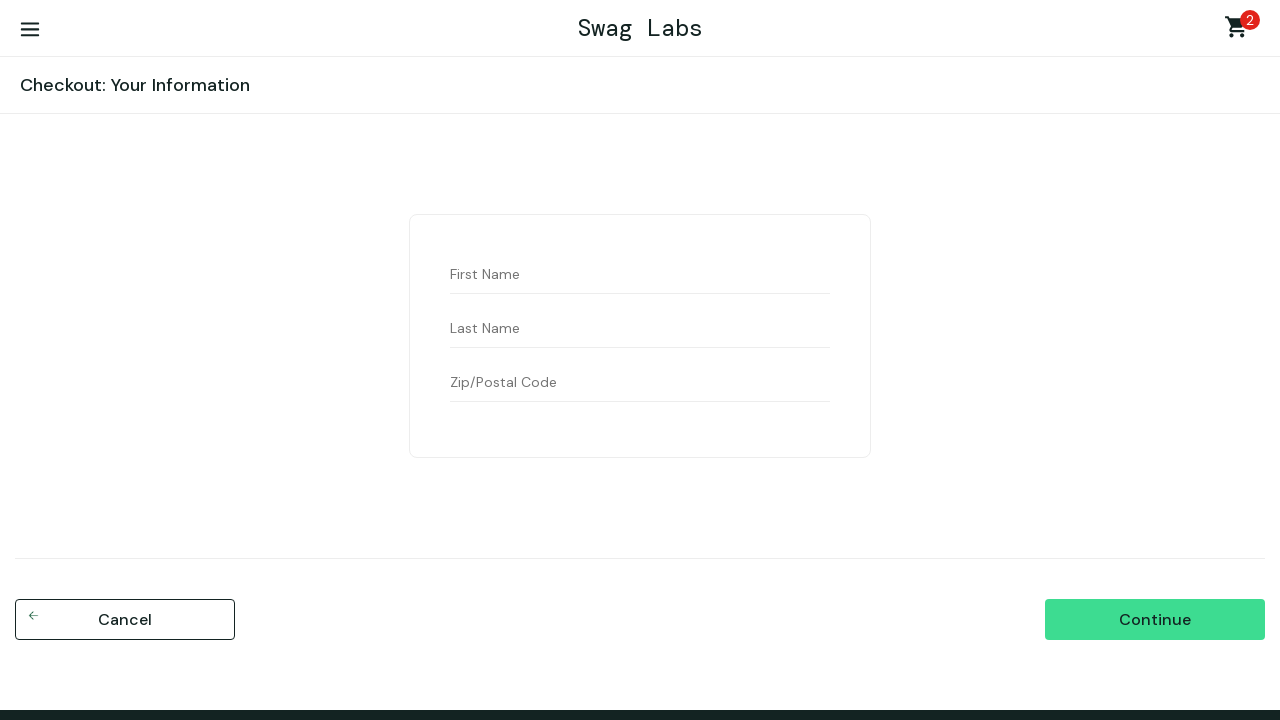

Filled first name field with 'John' on #first-name
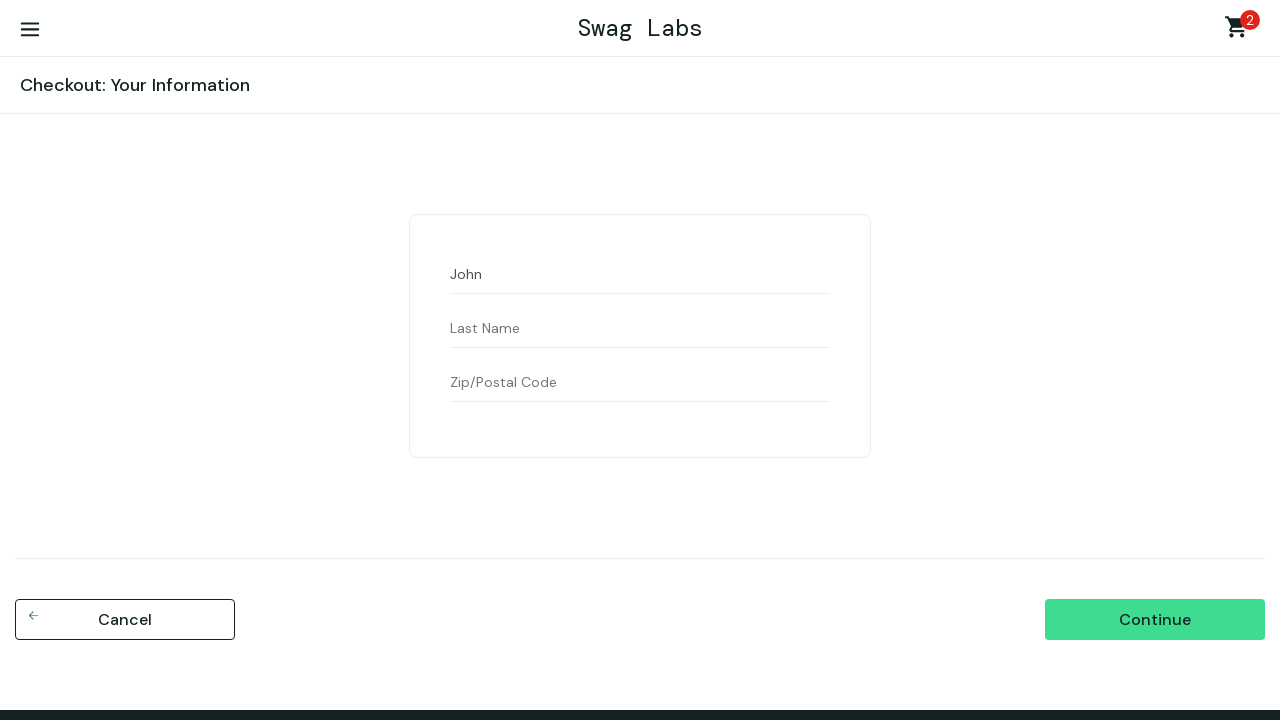

Filled last name field with 'Smith' on #last-name
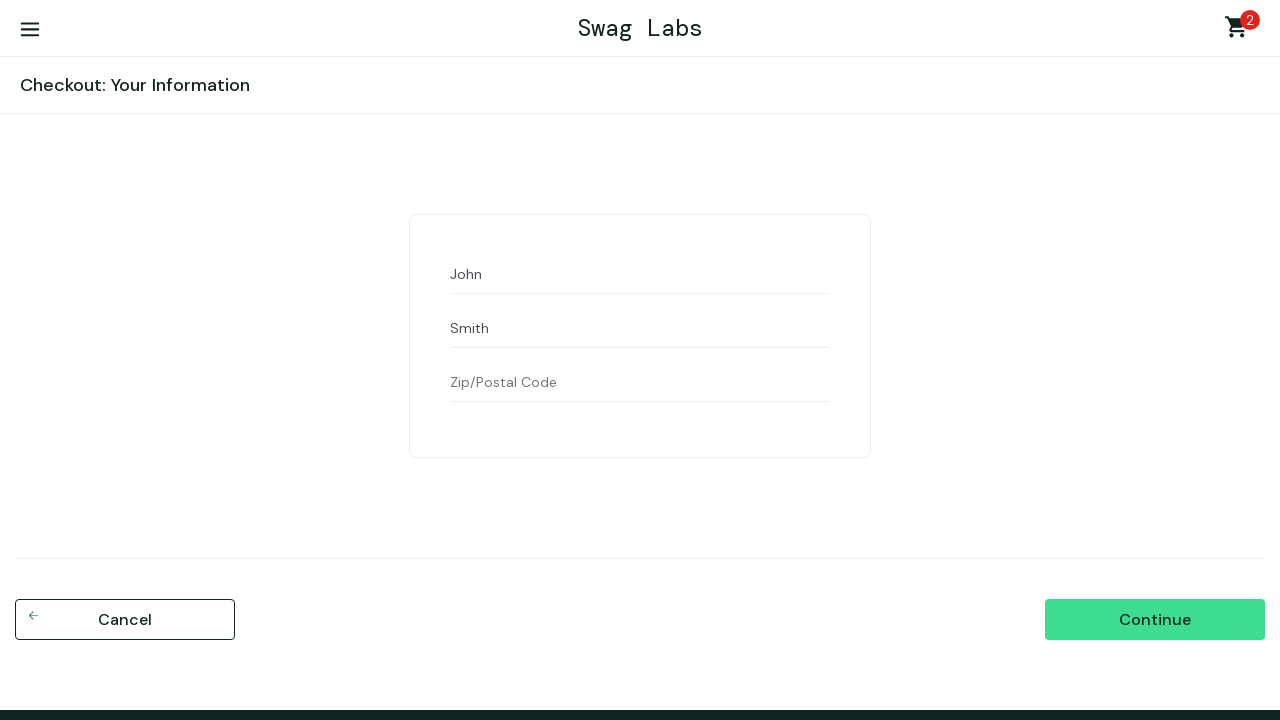

Filled postal code field with '12345' on #postal-code
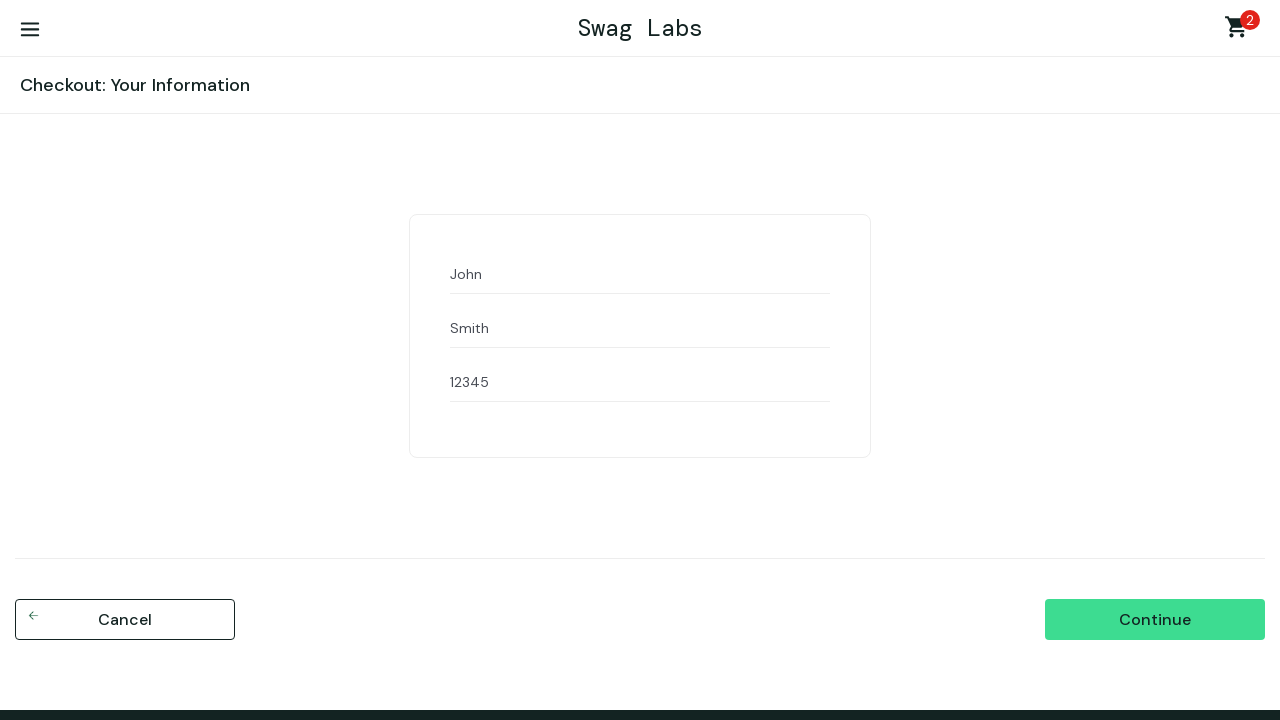

Clicked continue button on checkout form at (1155, 620) on #continue
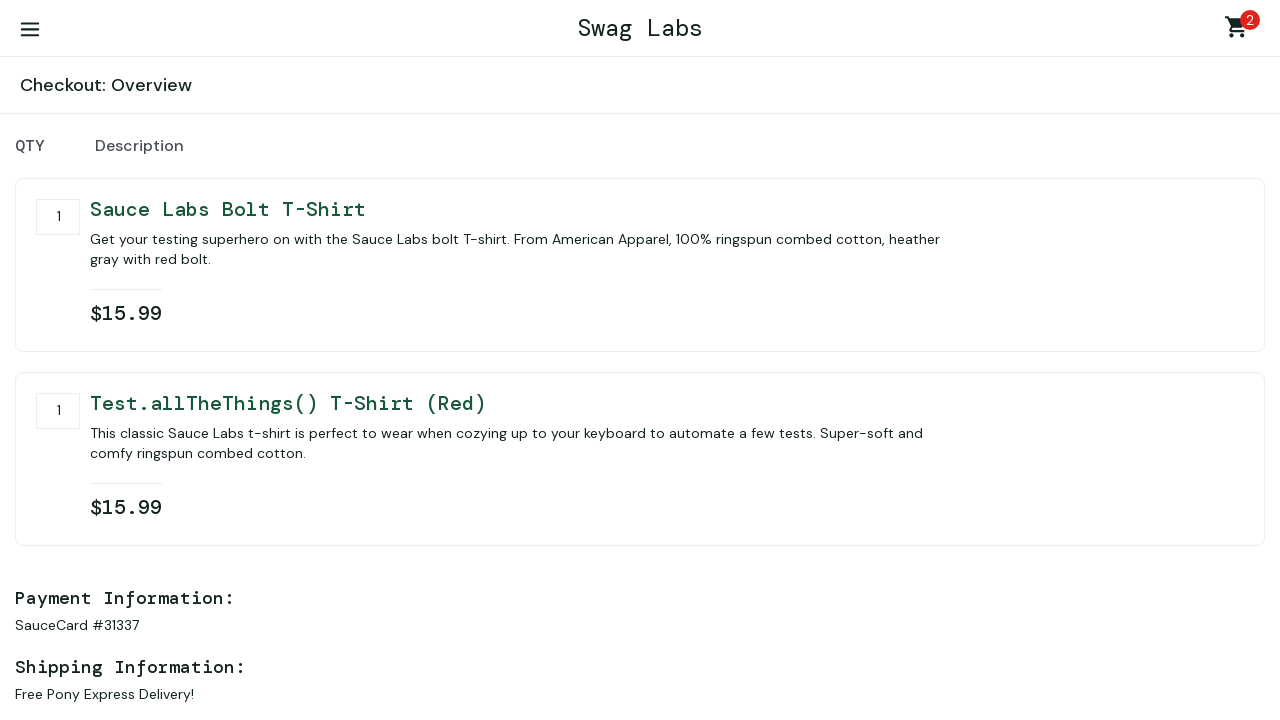

Checkout overview header loaded
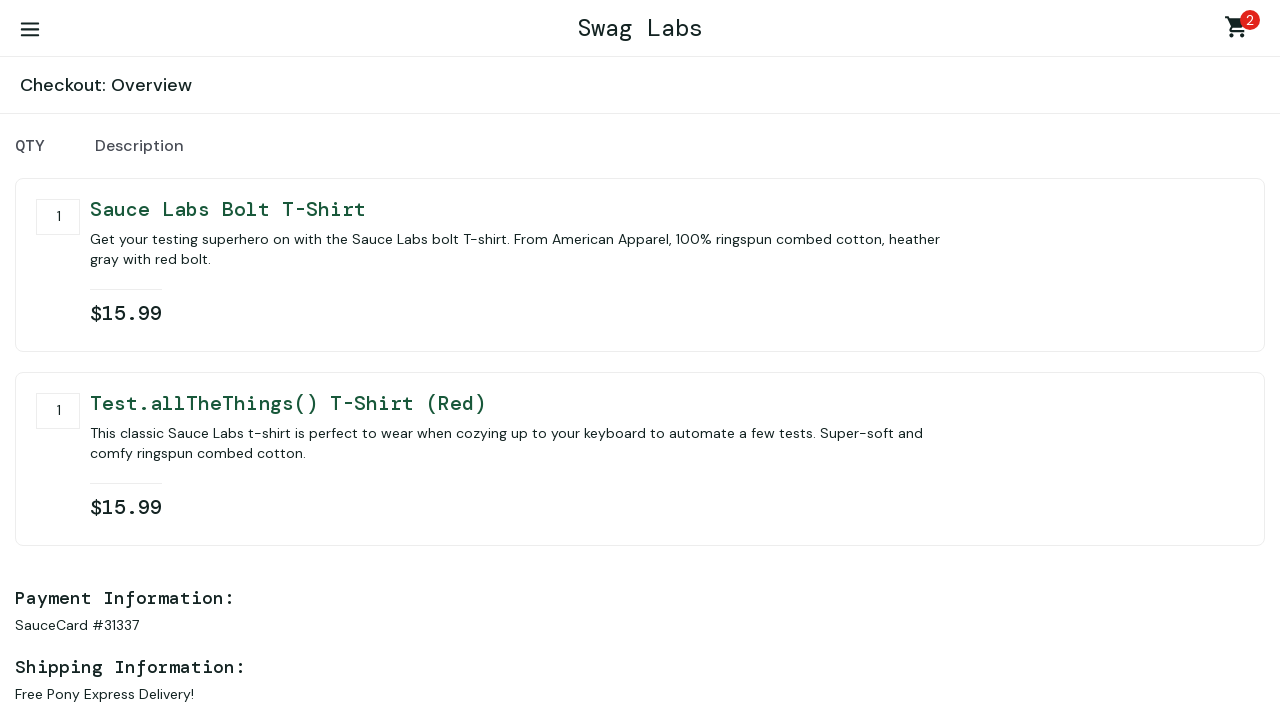

Cart list on overview page loaded
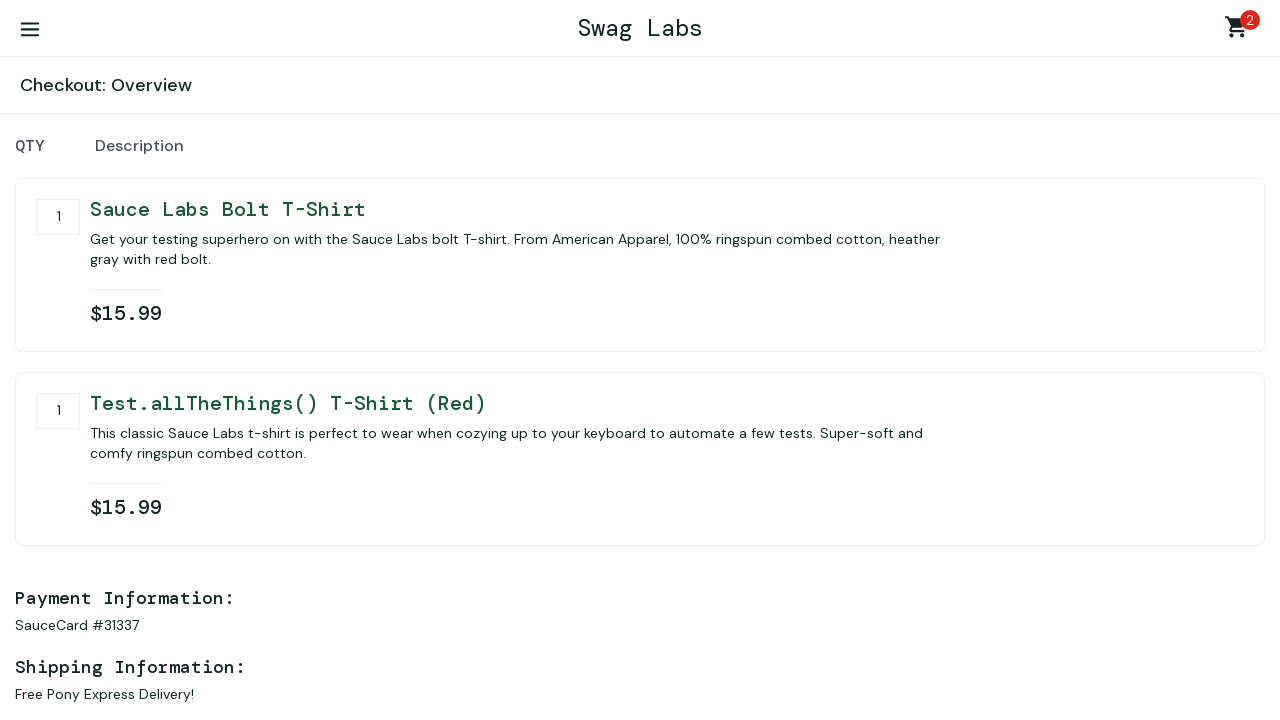

Clicked finish button to complete purchase at (1155, 463) on #finish
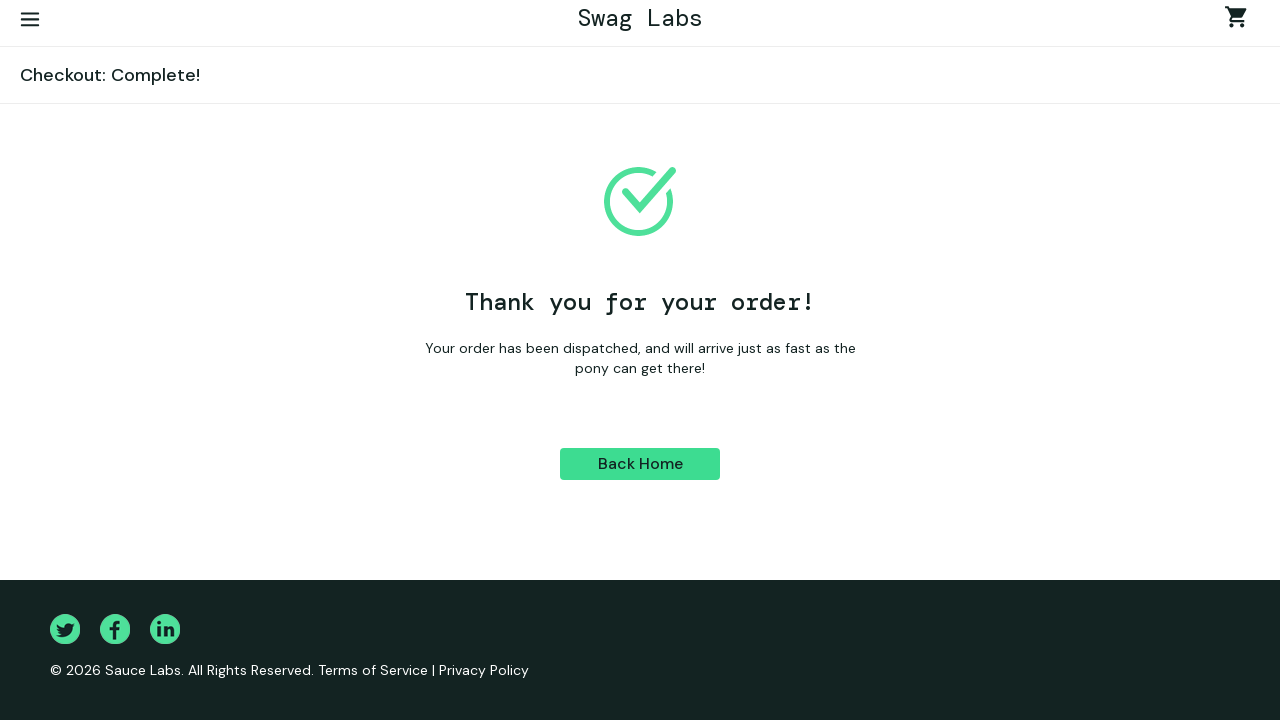

Checkout complete confirmation page loaded
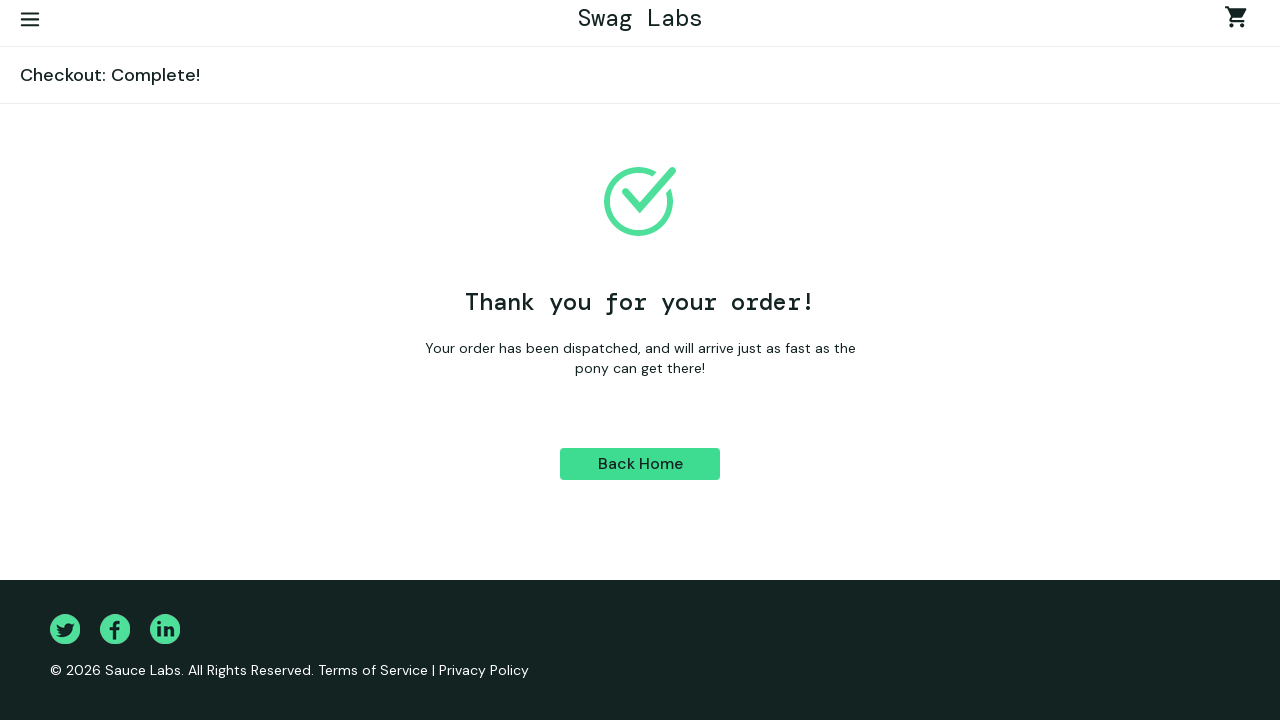

Clicked back to products button at (640, 464) on #back-to-products
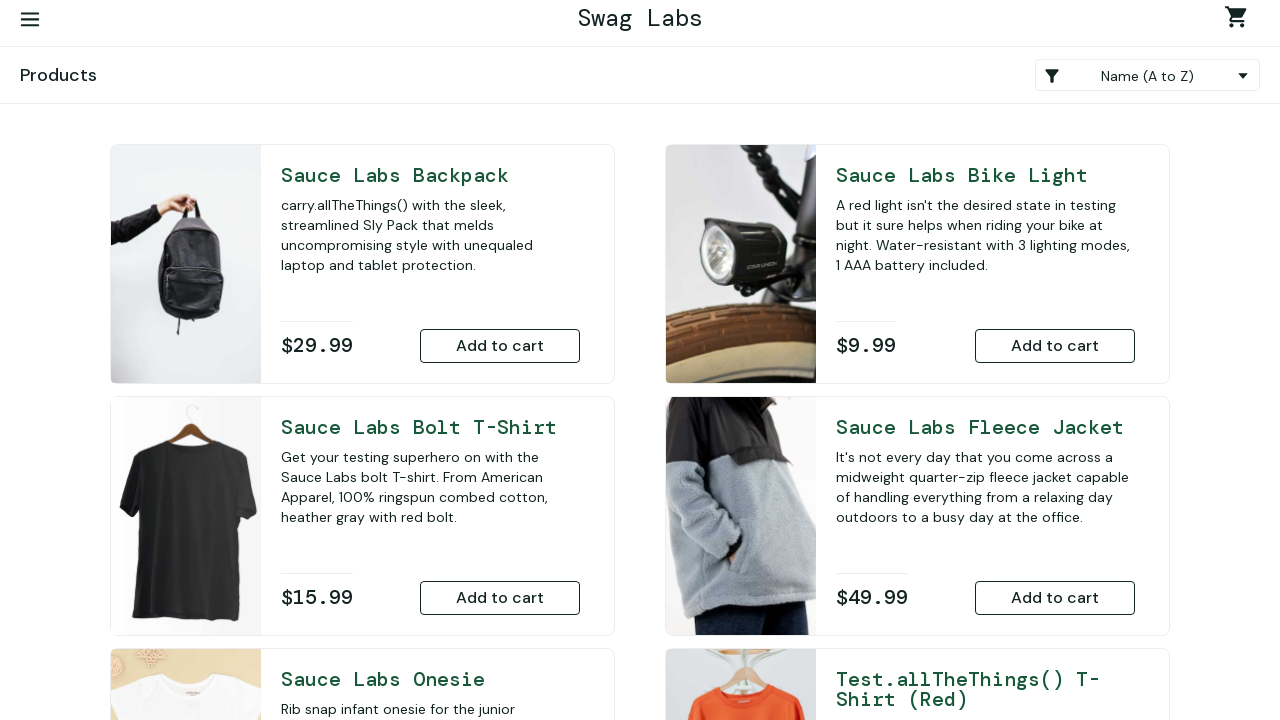

Clicked hamburger menu button at (30, 20) on #react-burger-menu-btn
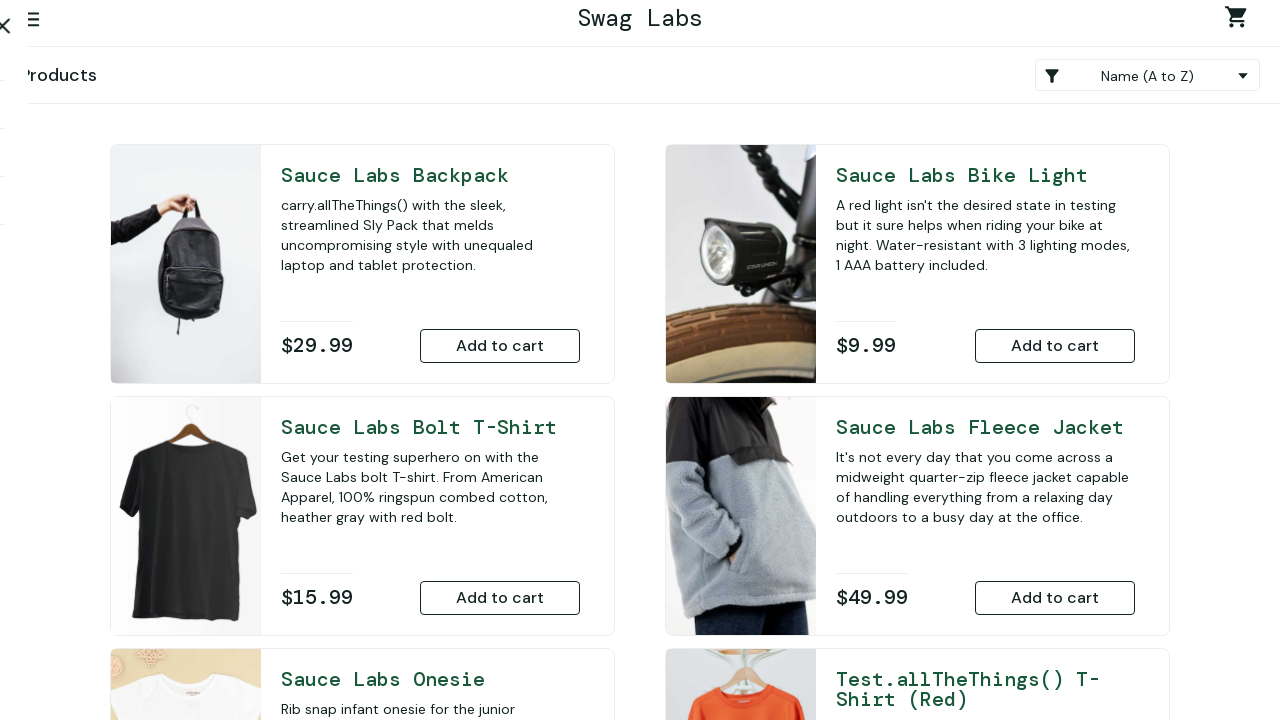

Logout sidebar link became visible
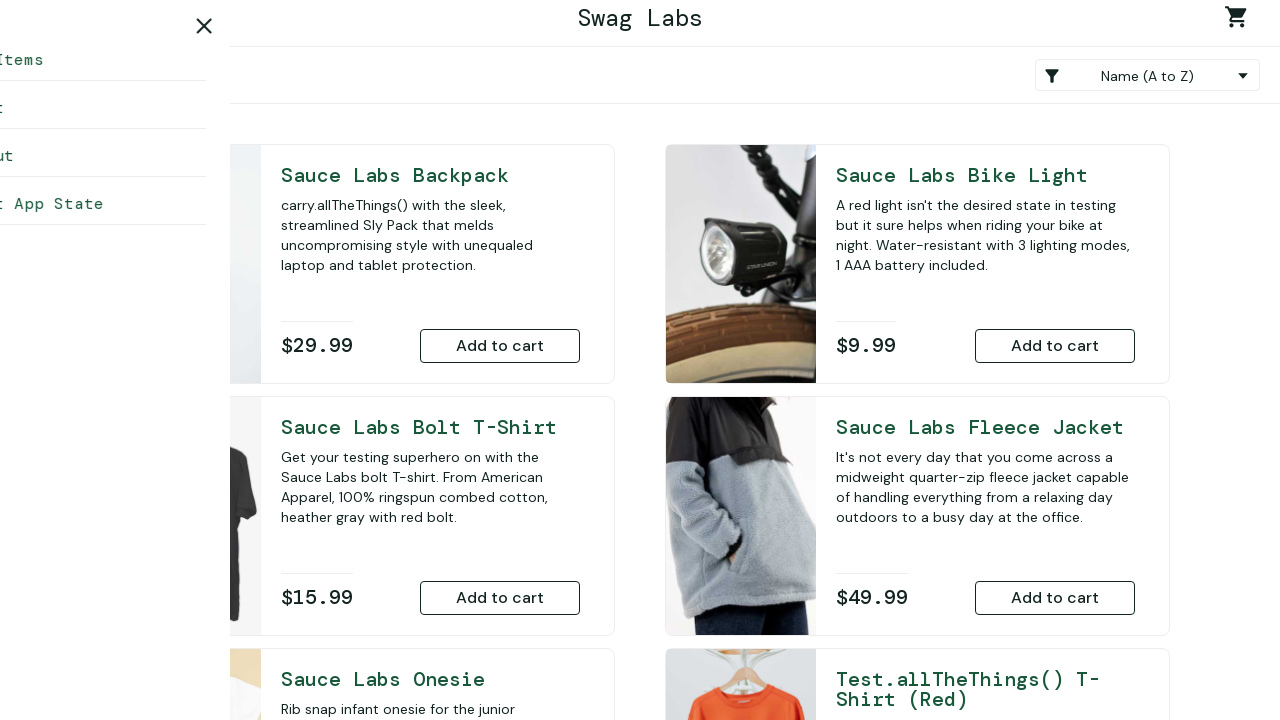

Clicked logout link at (150, 156) on #logout_sidebar_link
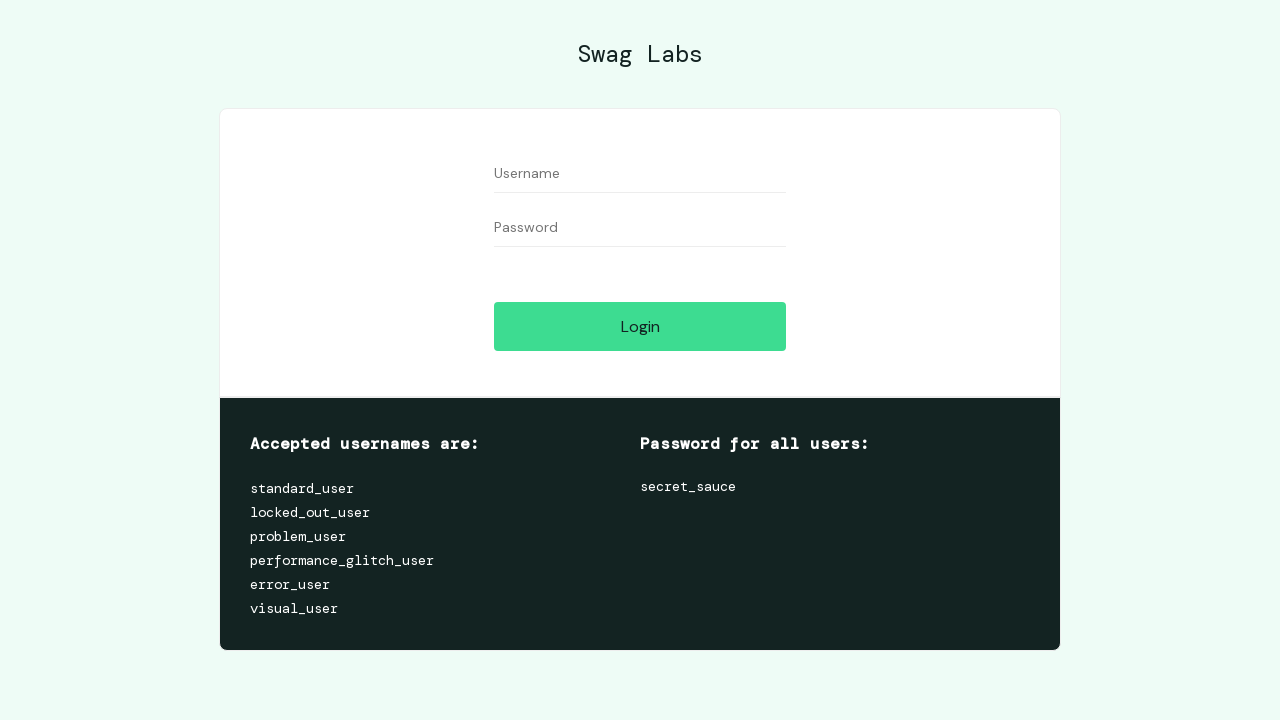

Successfully logged out - login page displayed
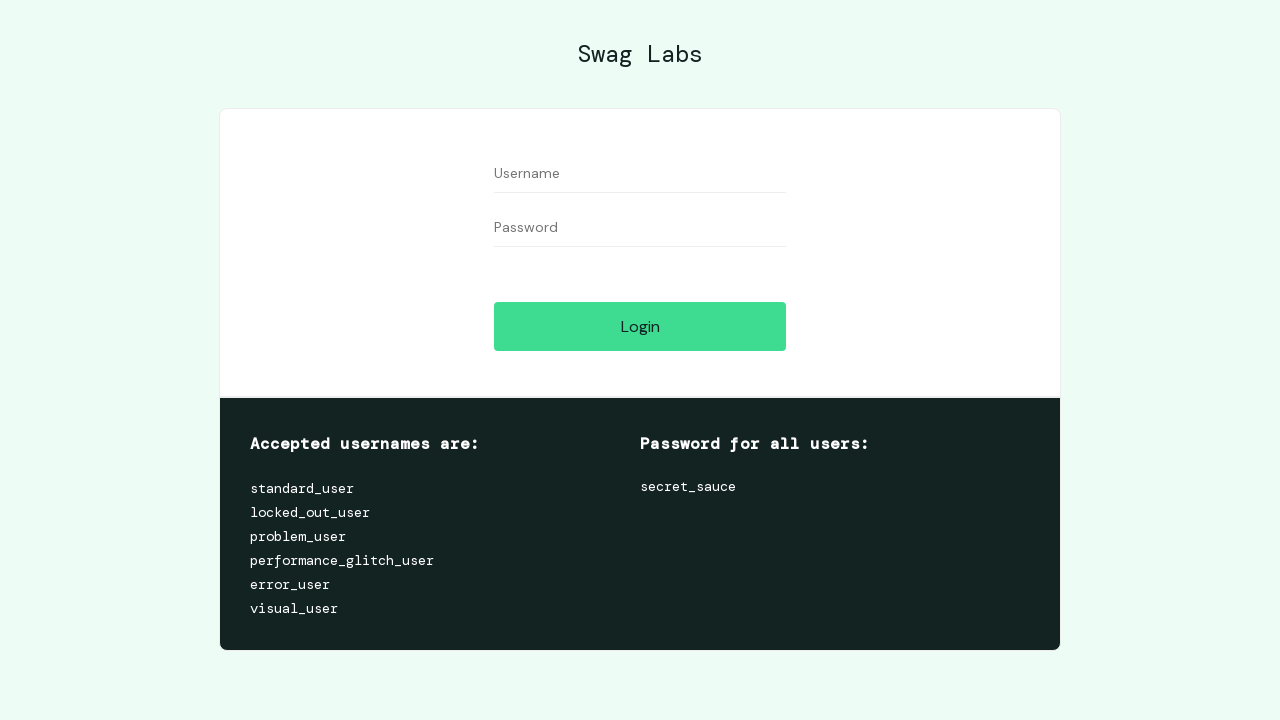

Filled username field with 'locked_out_user' on #user-name
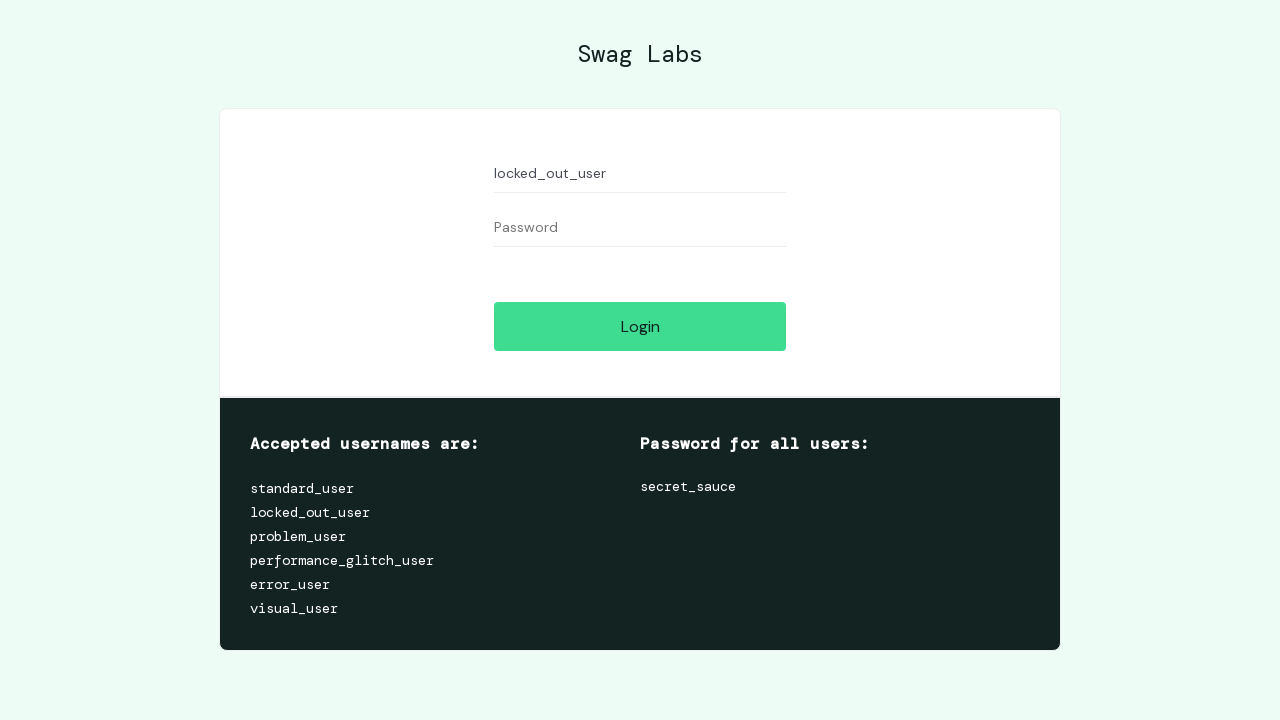

Filled password field with 'secret_sauce' on #password
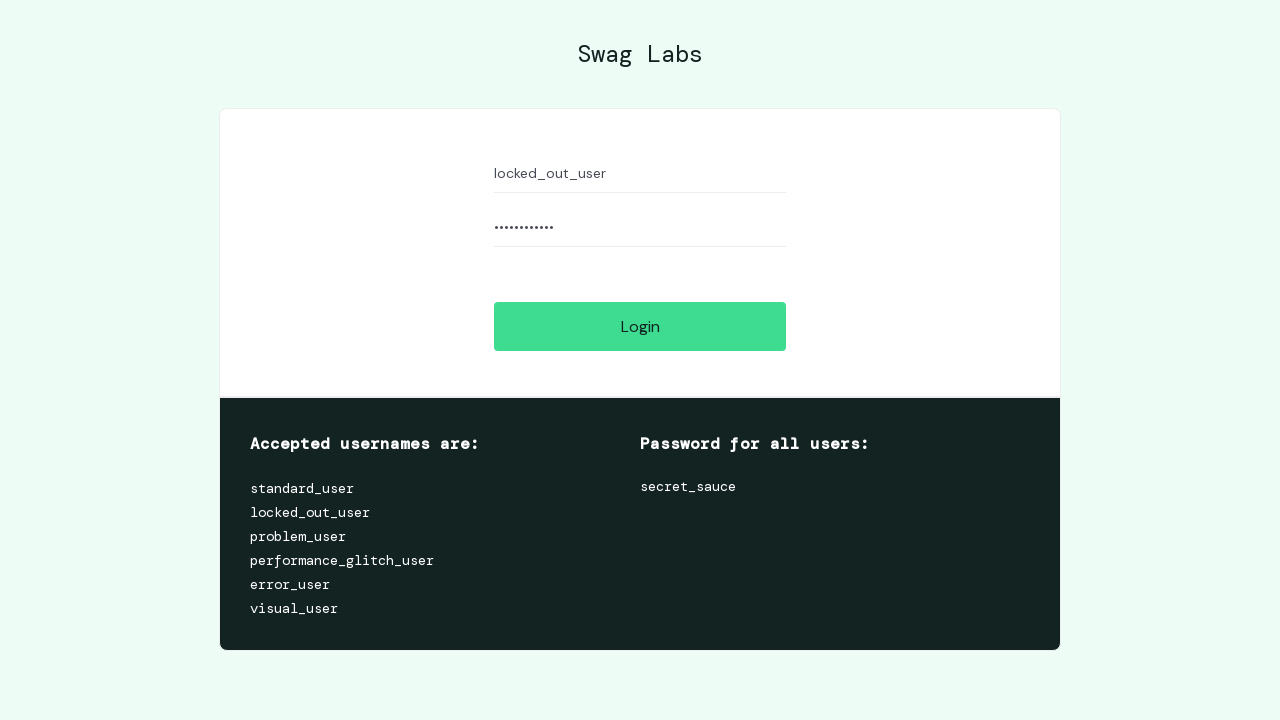

Clicked login button with locked out user credentials at (640, 326) on #login-button
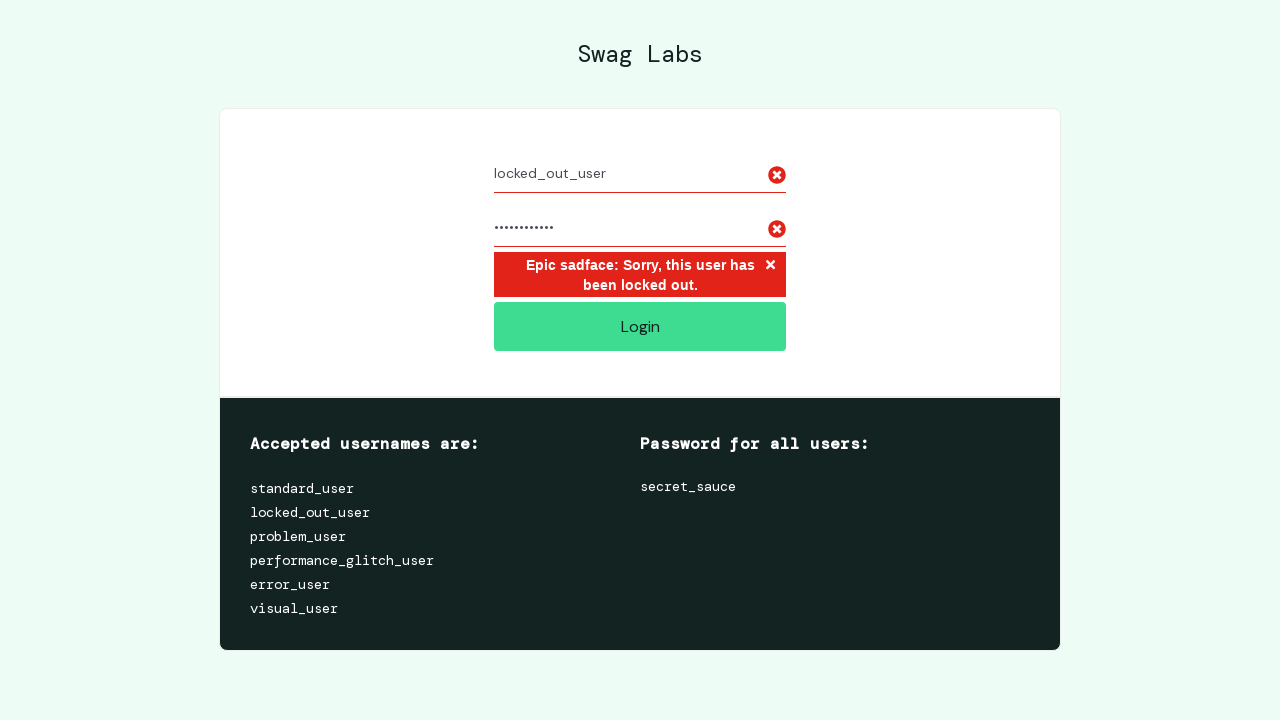

Error message displayed - locked out user cannot login
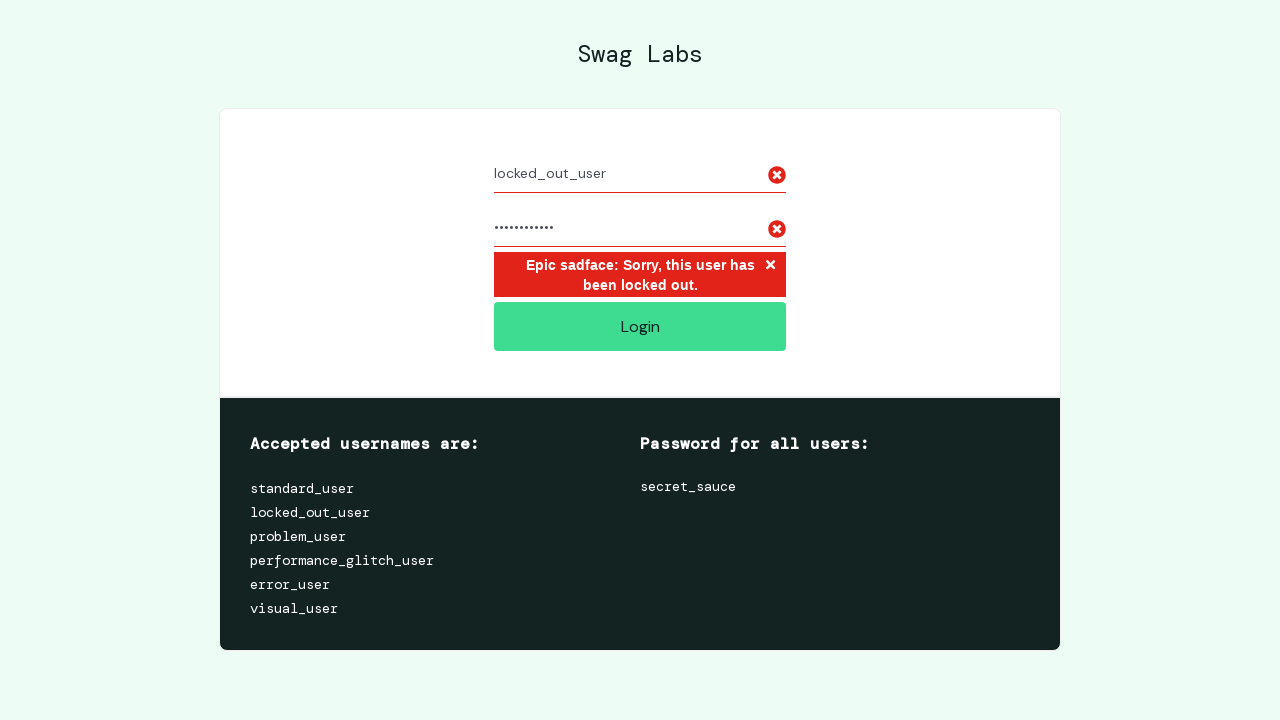

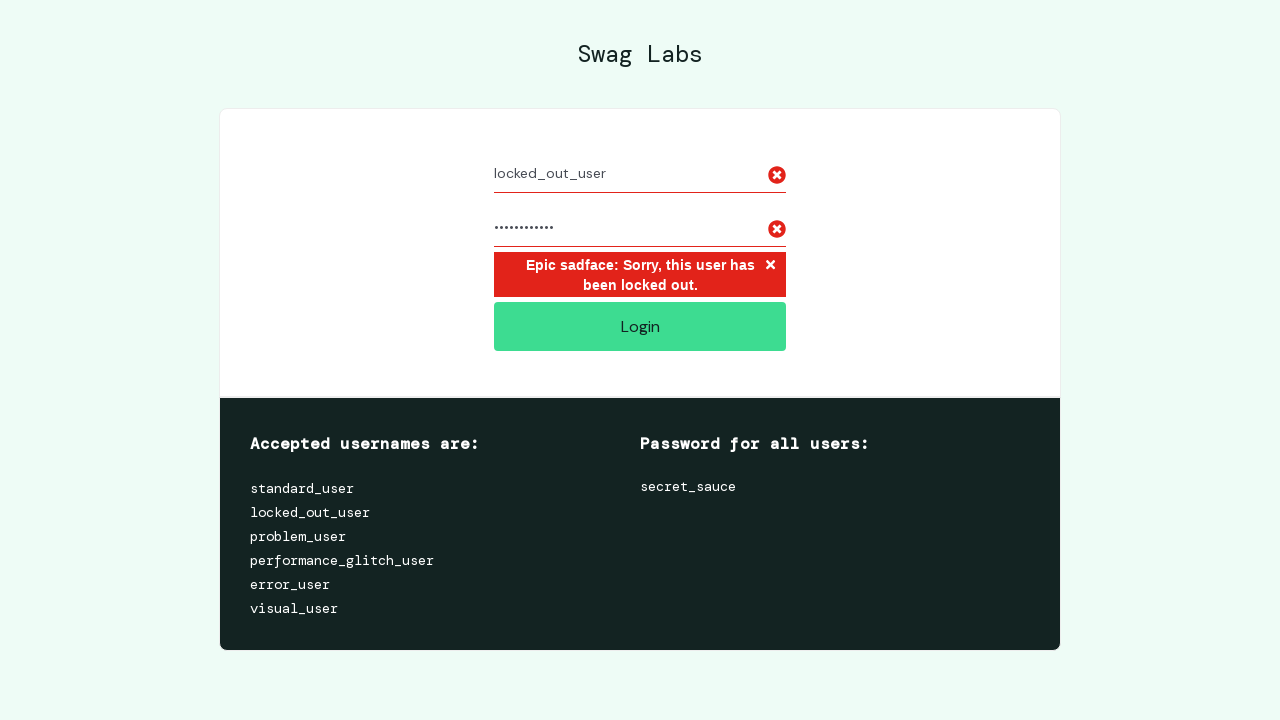